Tests handling of child windows by clicking a link that opens a new page, extracting text from the child page, and using that text in the parent page

Starting URL: https://rahulshettyacademy.com/loginpagePractise/

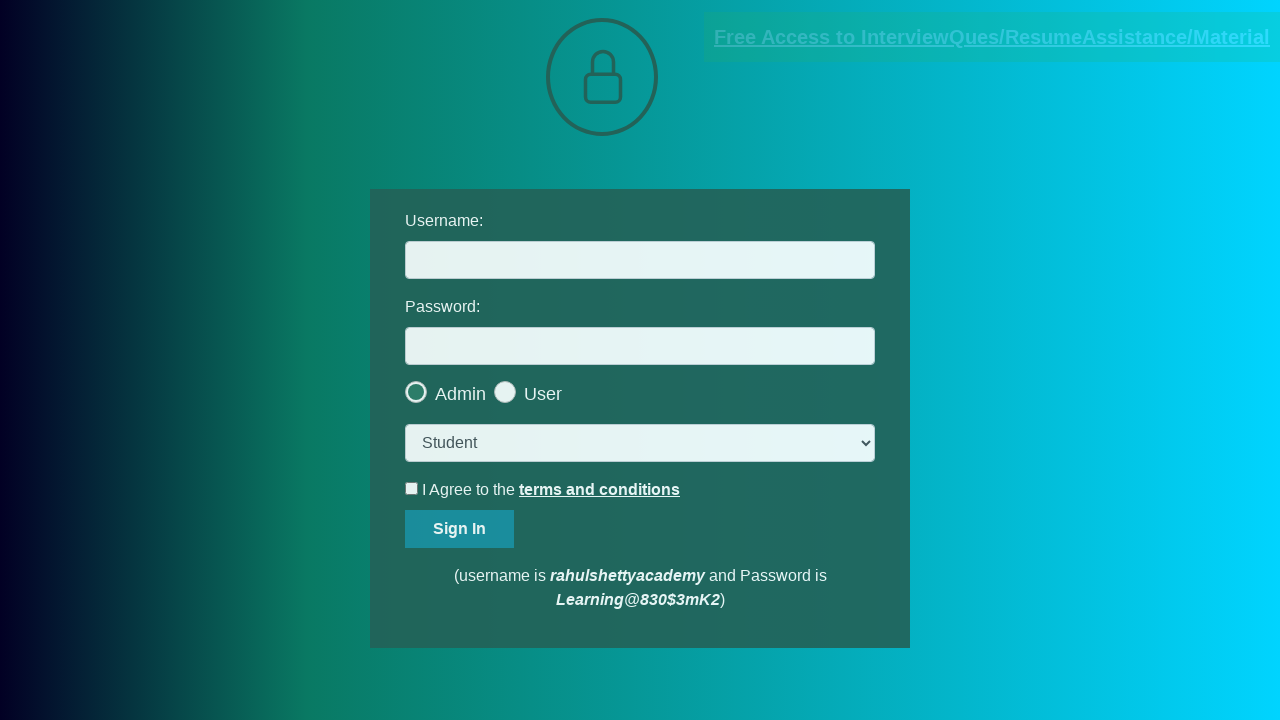

Located document link that opens a new page
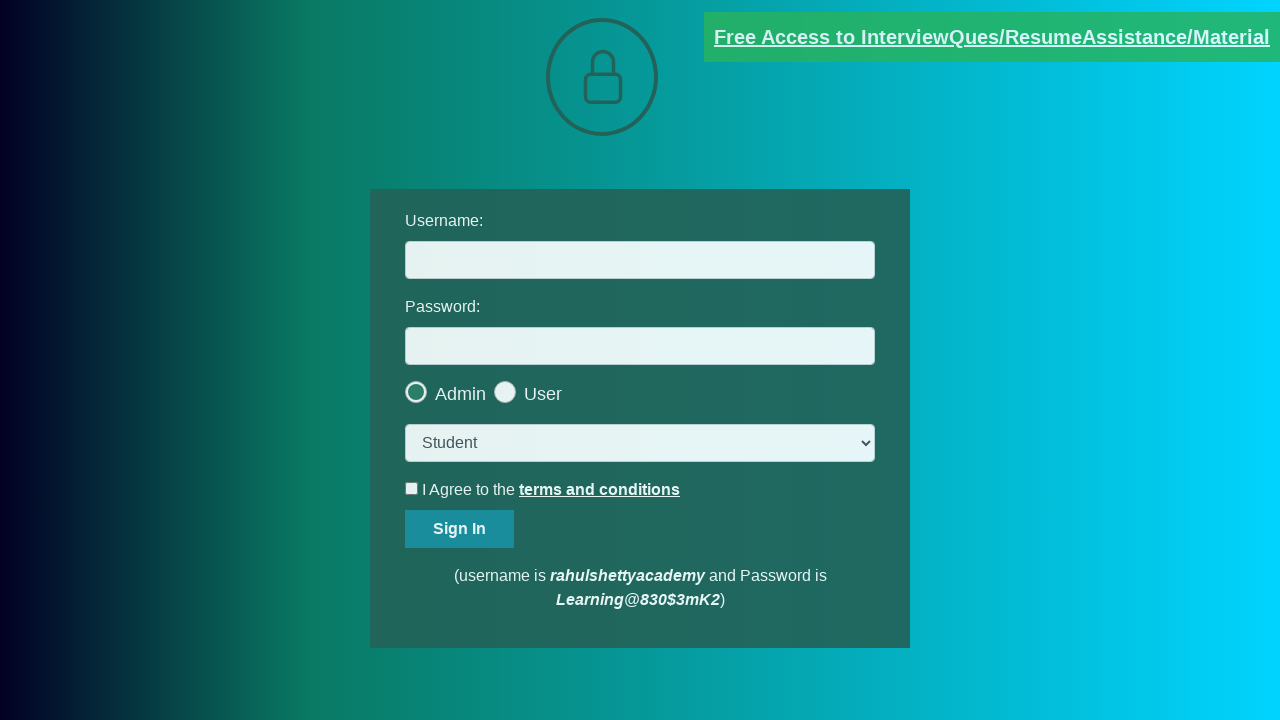

Clicked document link to open child window at (992, 37) on [href*='documents-request']
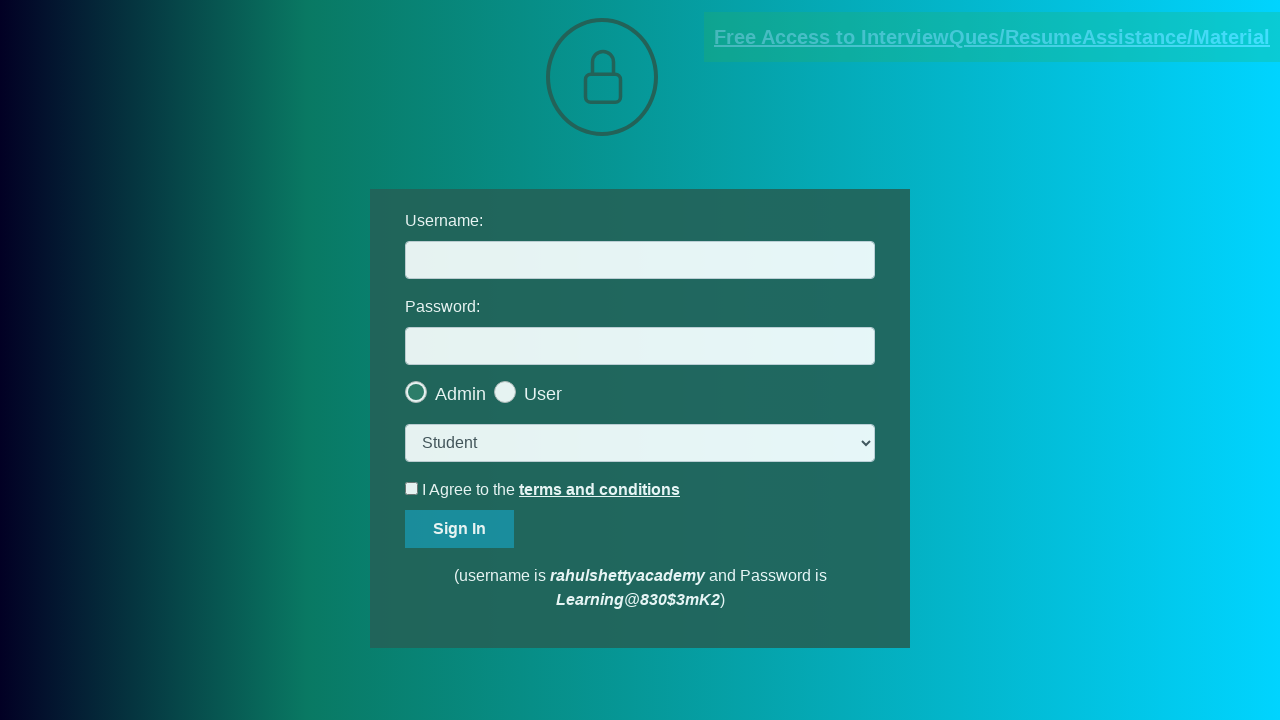

Captured new child page object
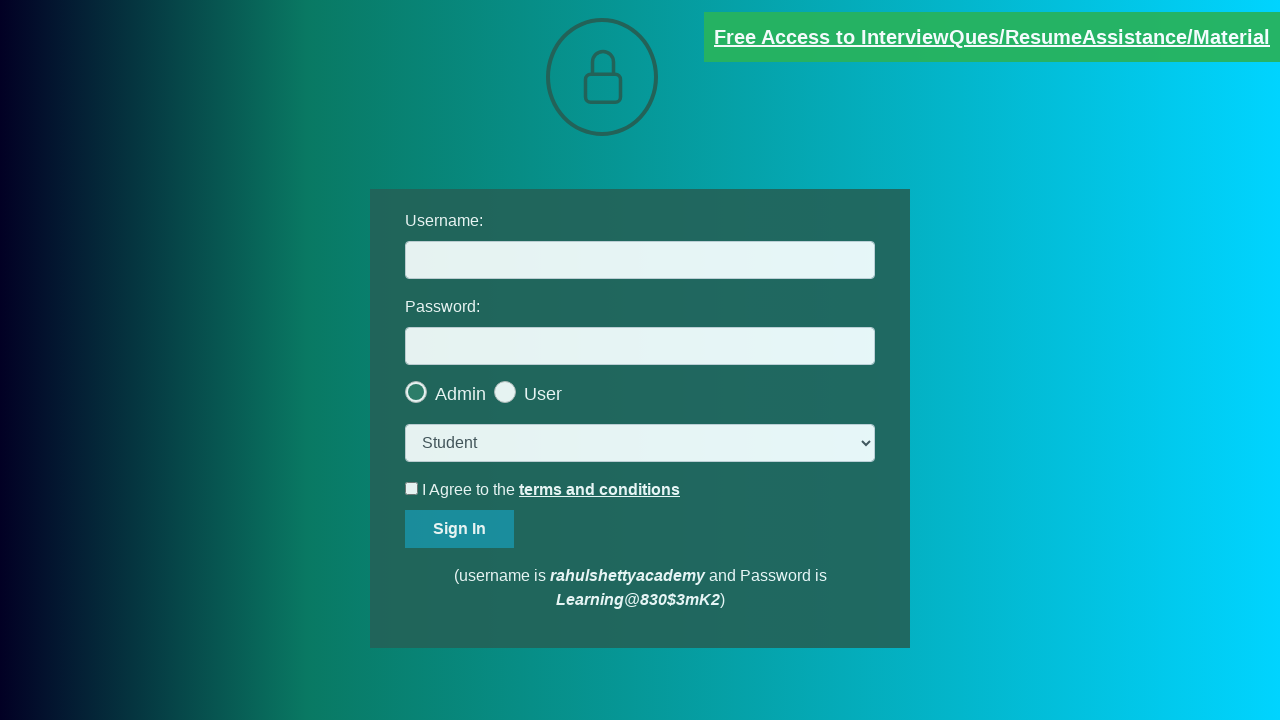

Child page loaded successfully
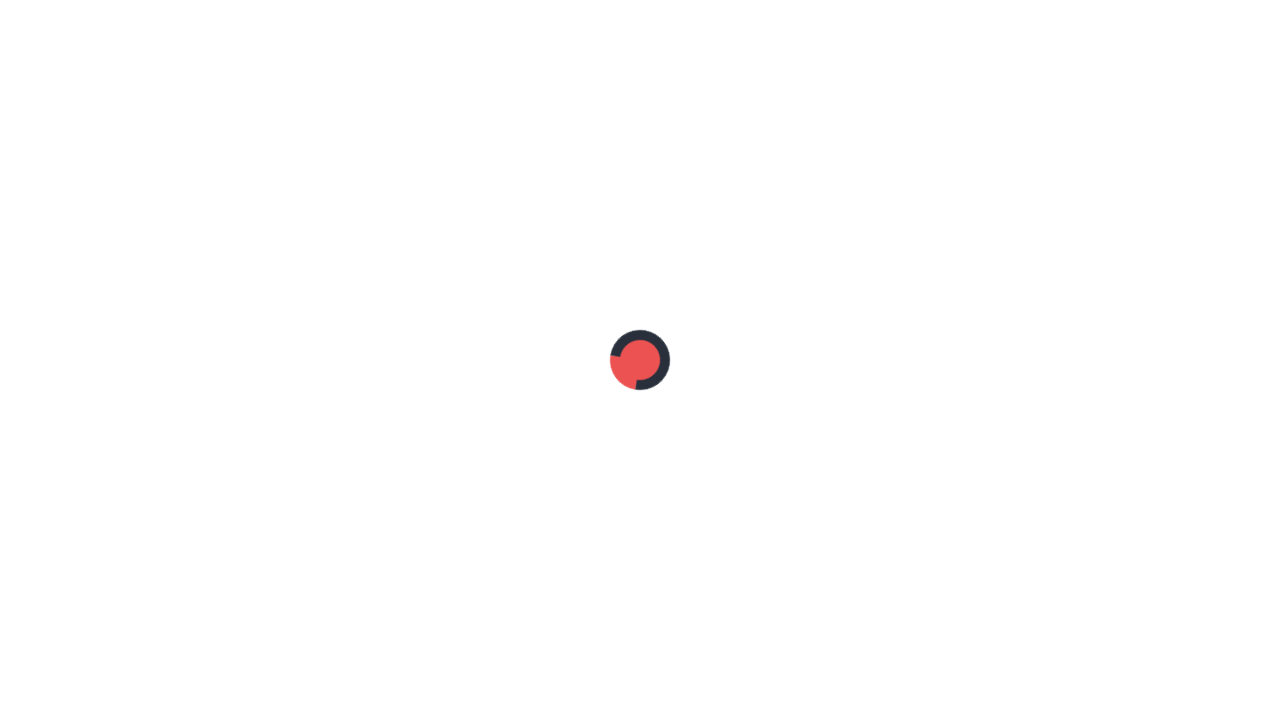

Extracted text from red element in child page
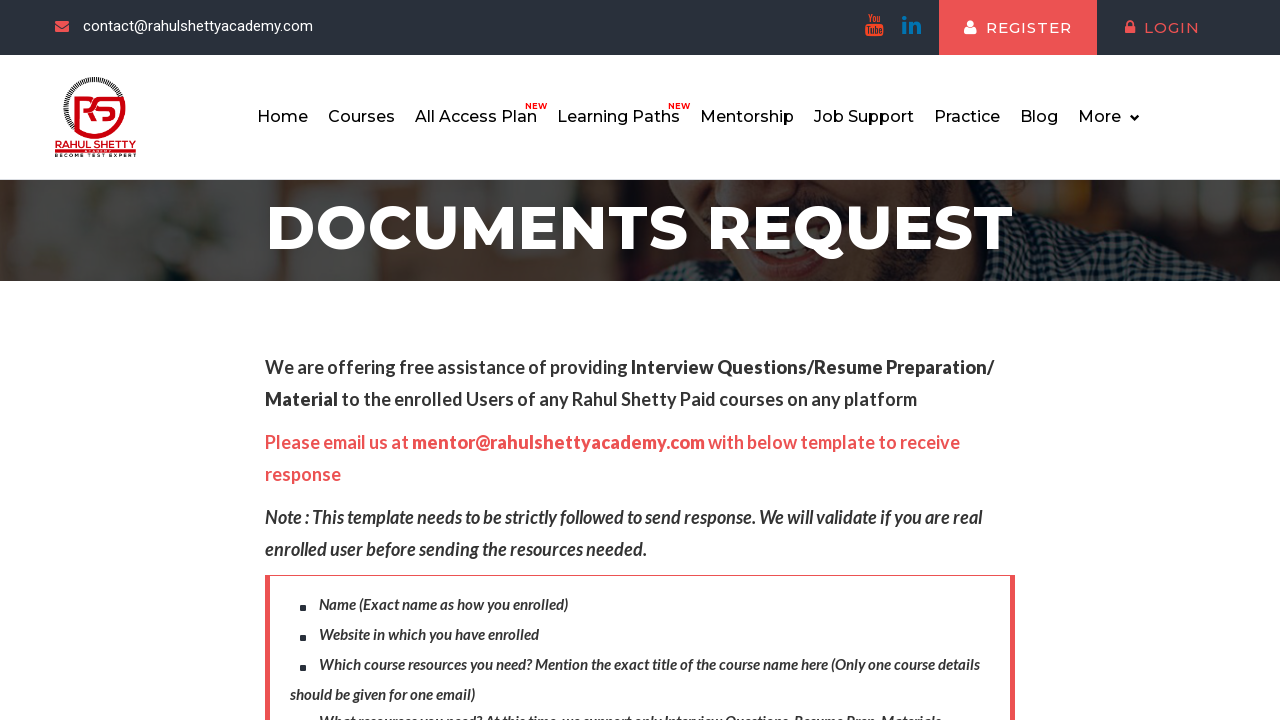

Parsed domain from text: rahulshettyacademy.com
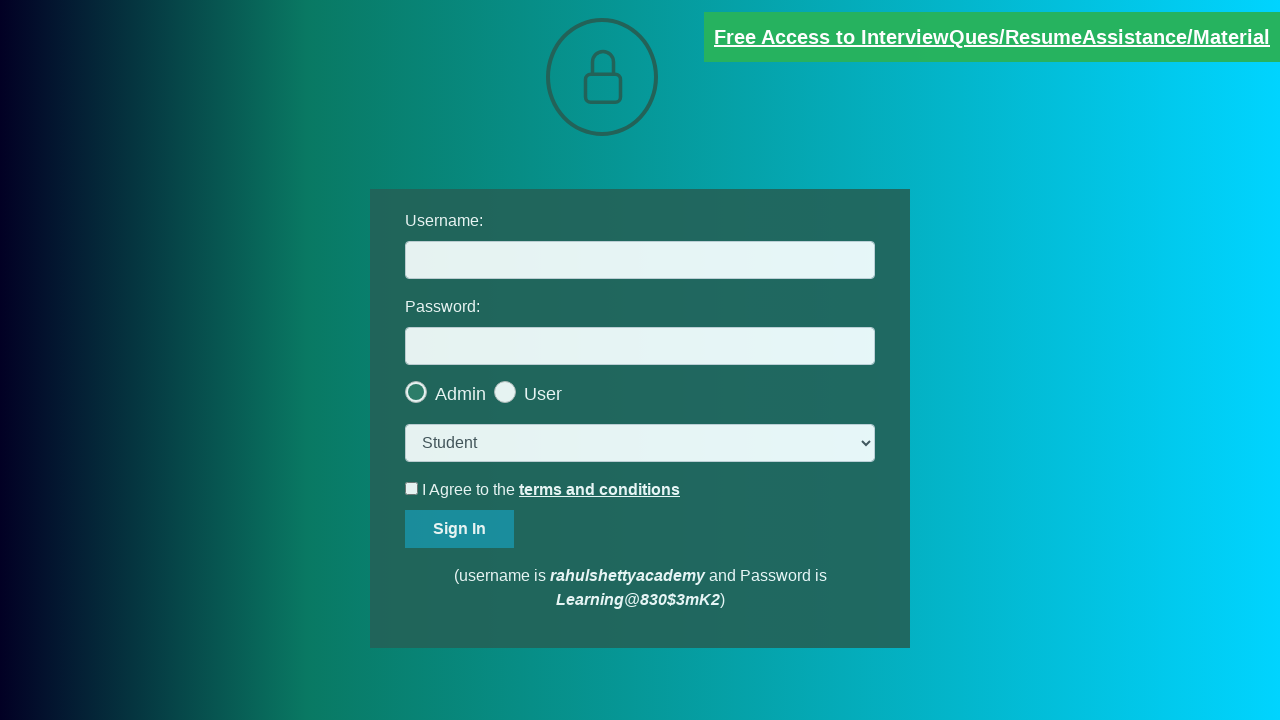

Filled username field with extracted domain: rahulshettyacademy.com on #username
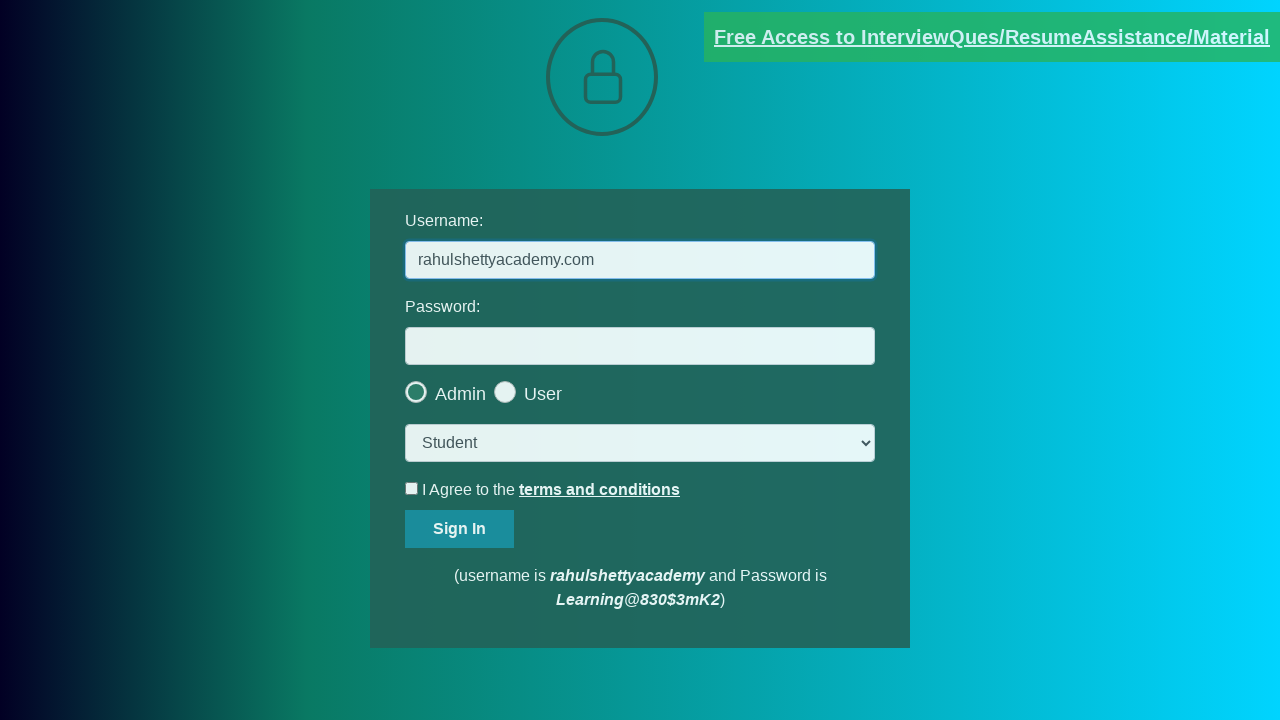

Verified username field contains: rahulshettyacademy.com
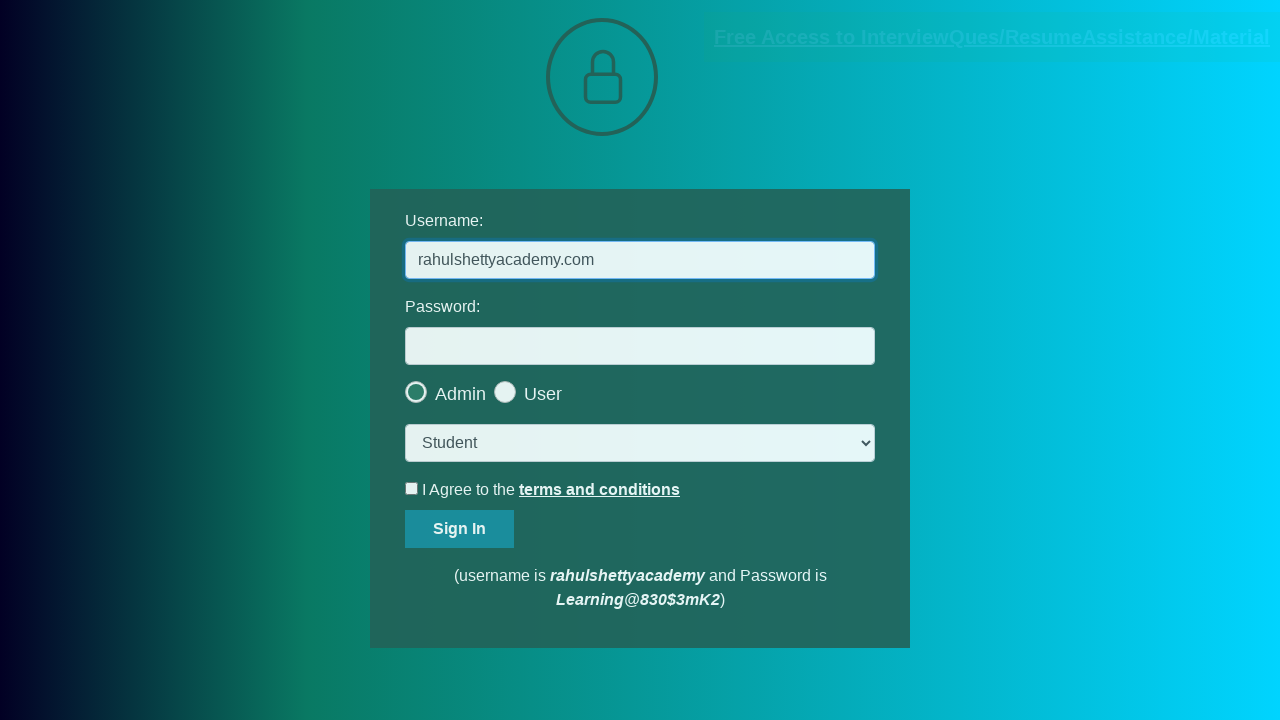

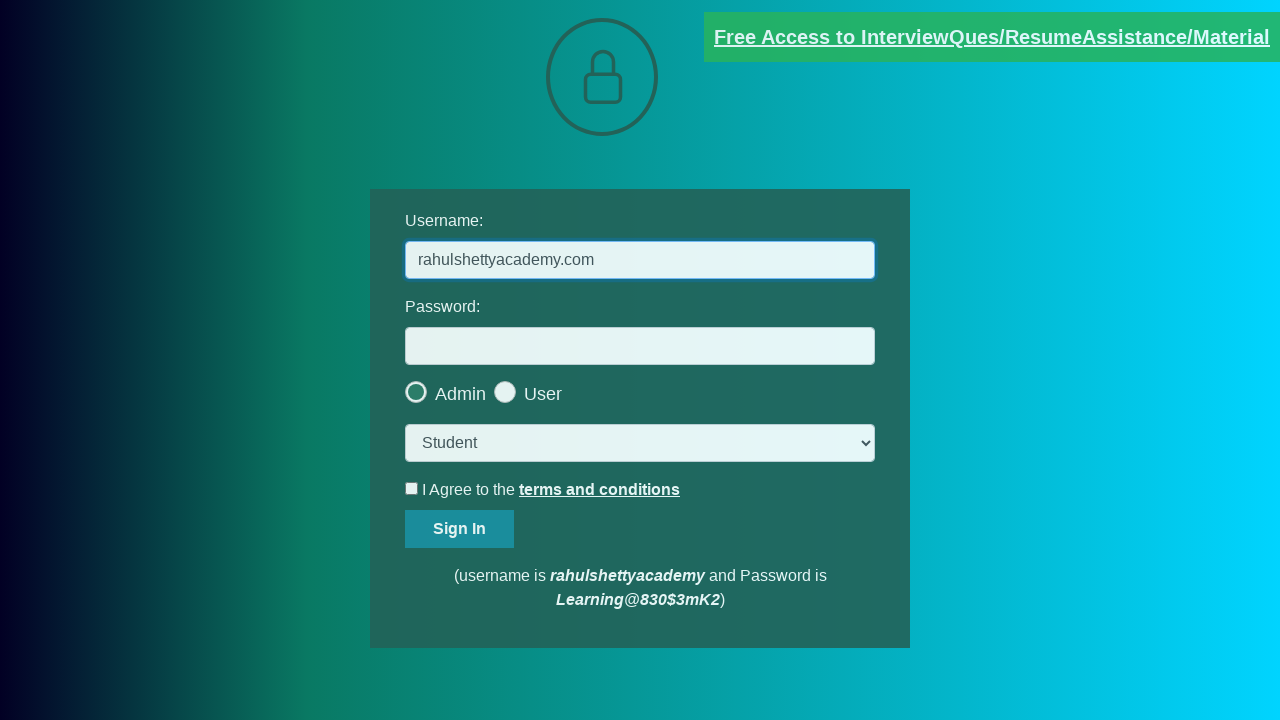